Tests JavaScript alert handling on Herokuapp including simple alerts, confirmation dialogs, and prompt dialogs

Starting URL: https://the-internet.herokuapp.com/javascript_alerts

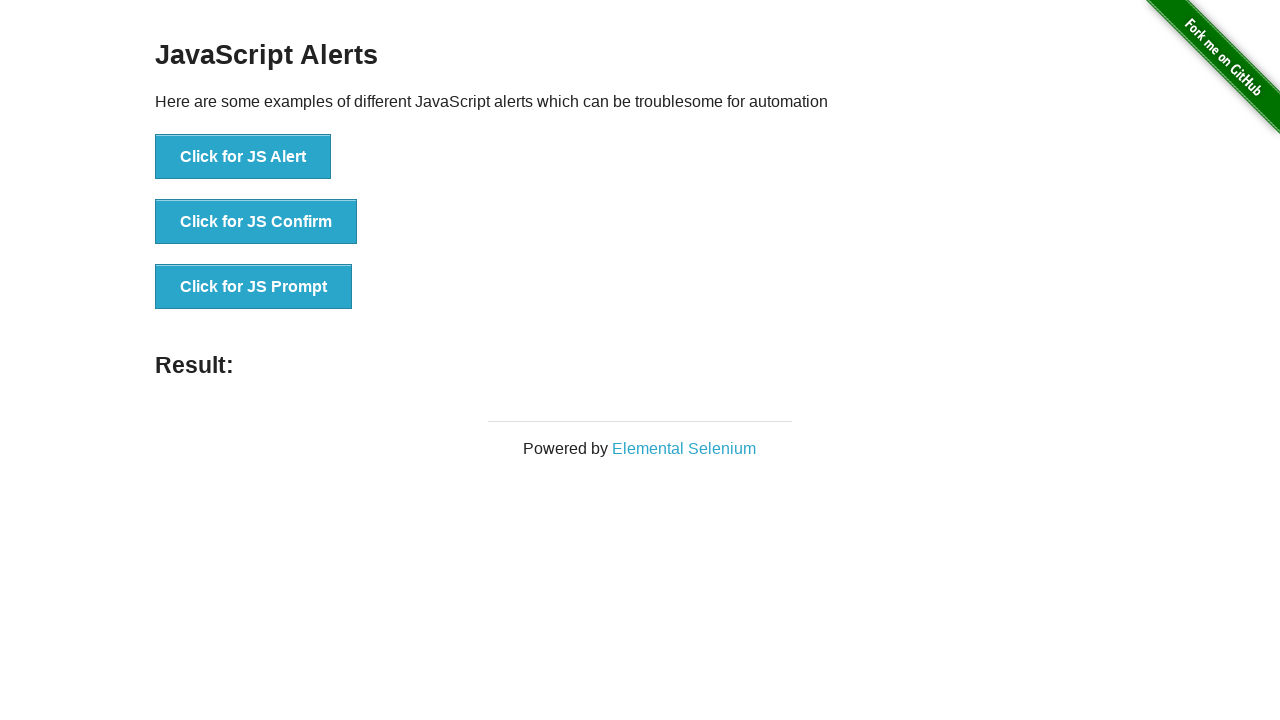

Clicked 'Click for JS Alert' button at (243, 157) on button:text('Click for JS Alert')
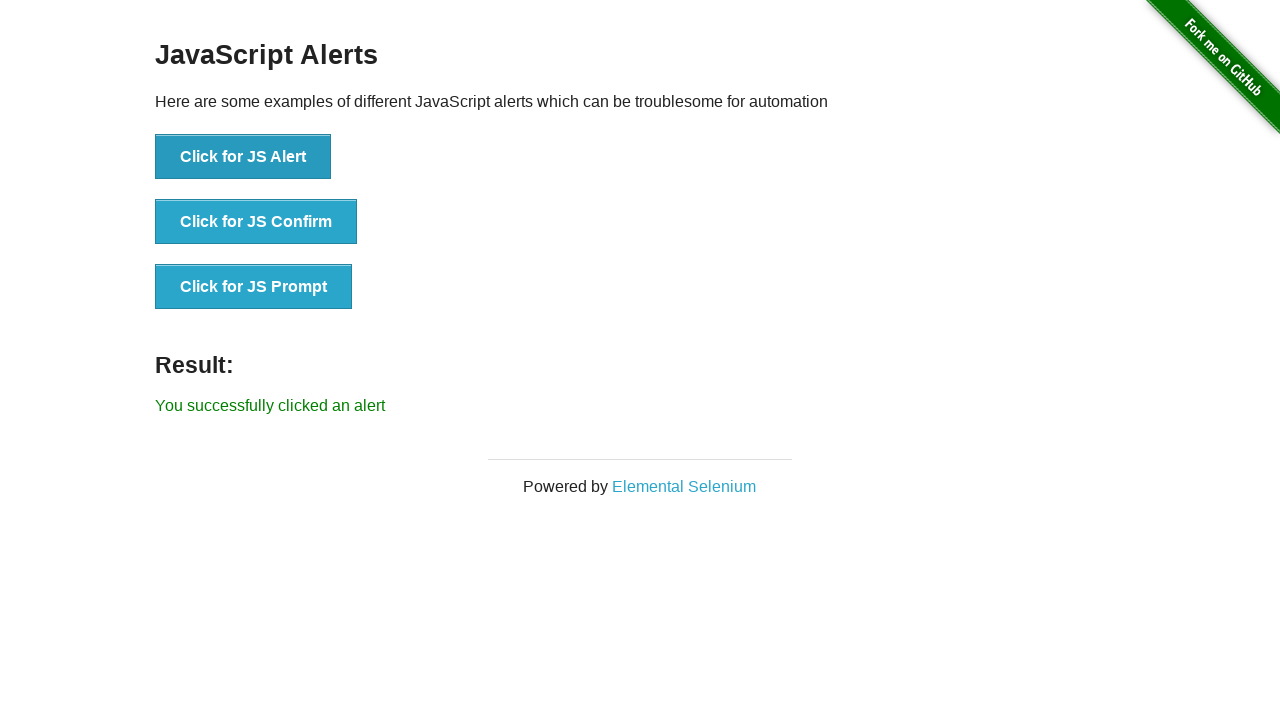

Set up dialog handler to accept alert
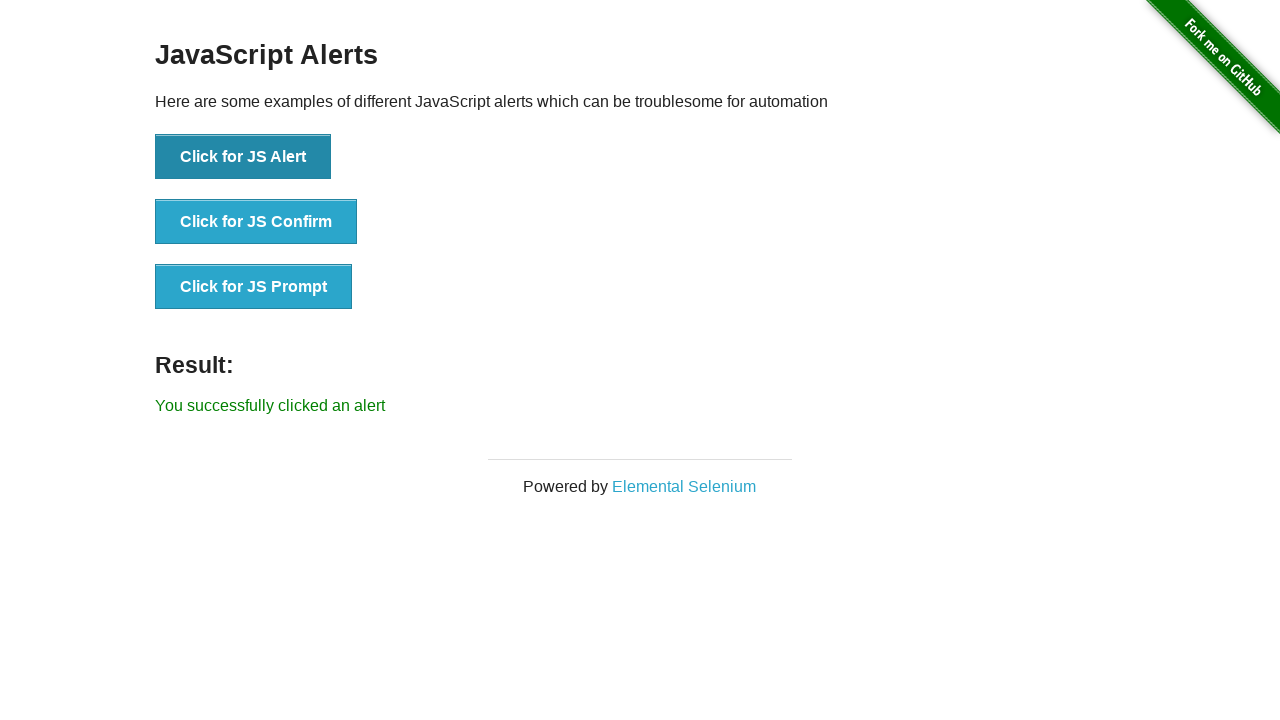

Clicked 'Click for JS Confirm' button at (256, 222) on button:text('Click for JS Confirm')
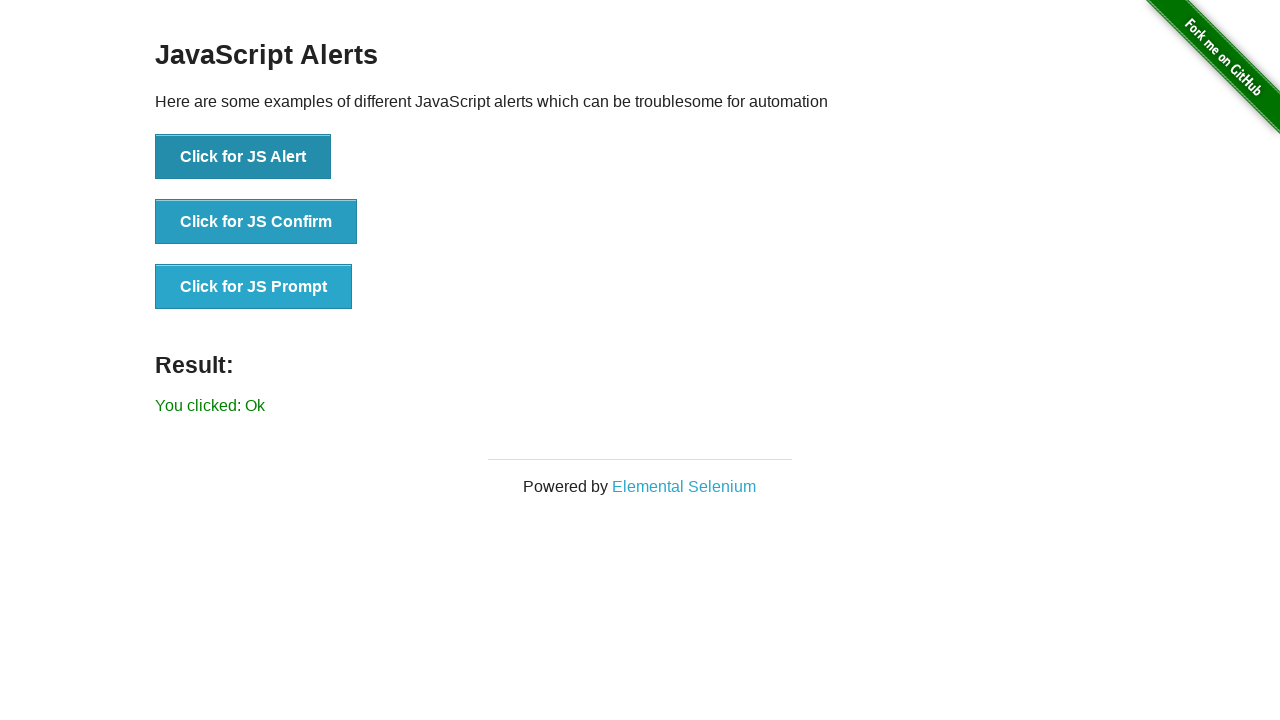

Set up dialog handler to dismiss confirmation dialog
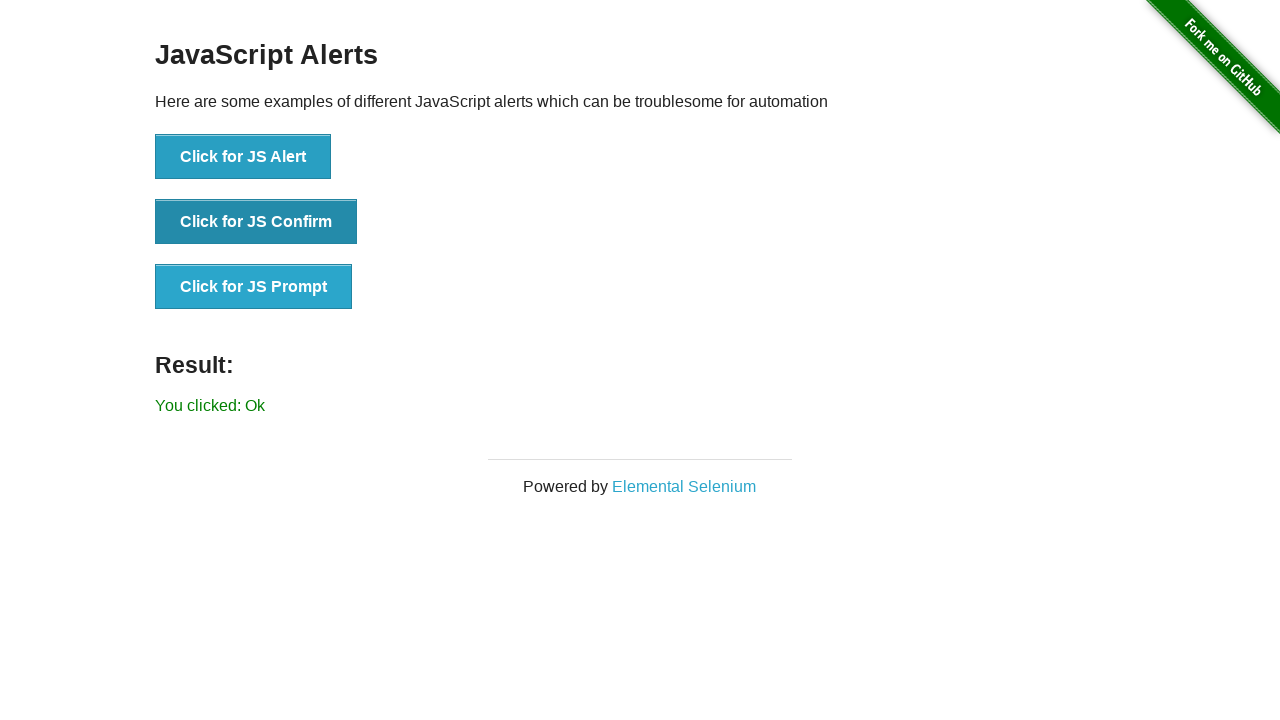

Clicked 'Click for JS Prompt' button at (254, 287) on button:text('Click for JS Prompt')
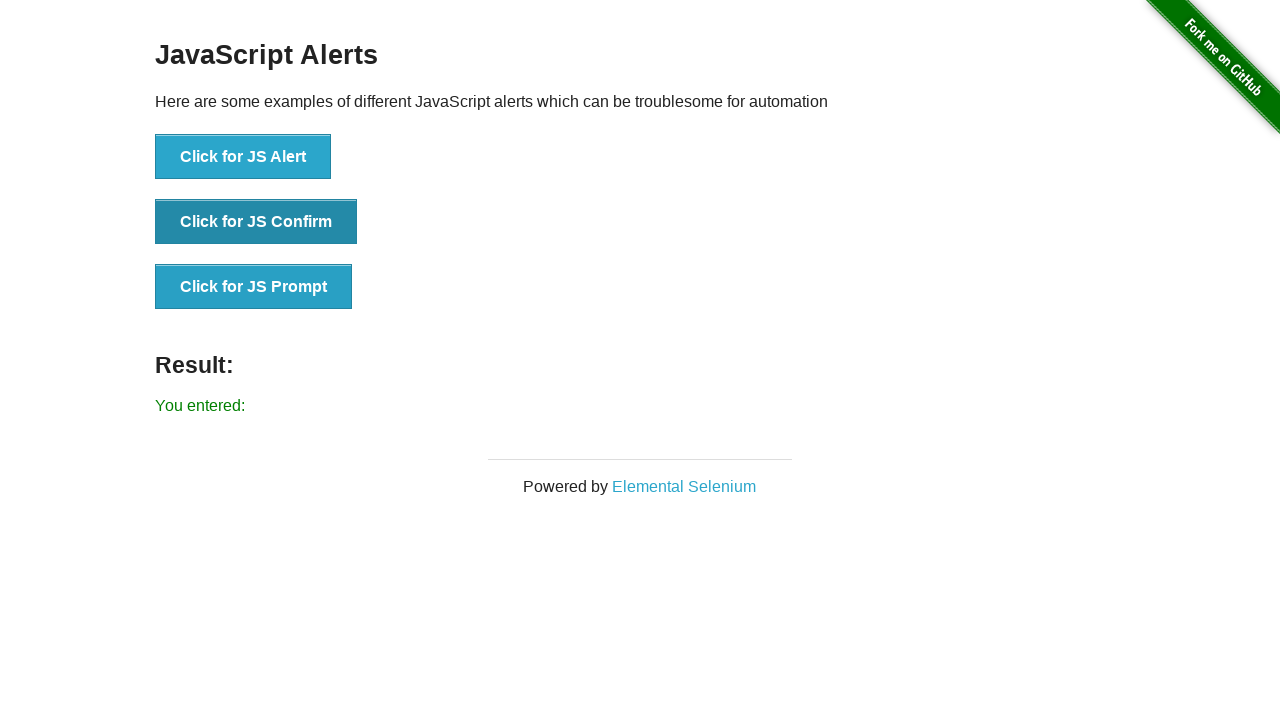

Set up dialog handler to accept prompt with text 'Pradnya Mule'
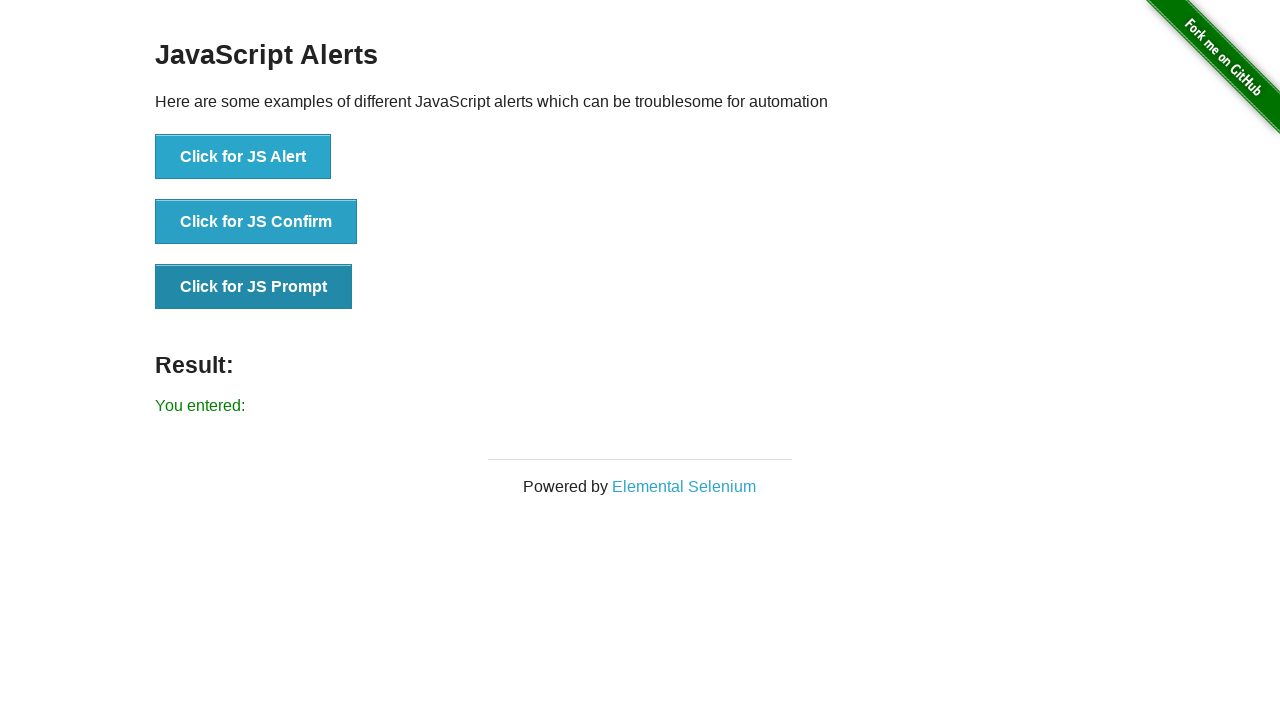

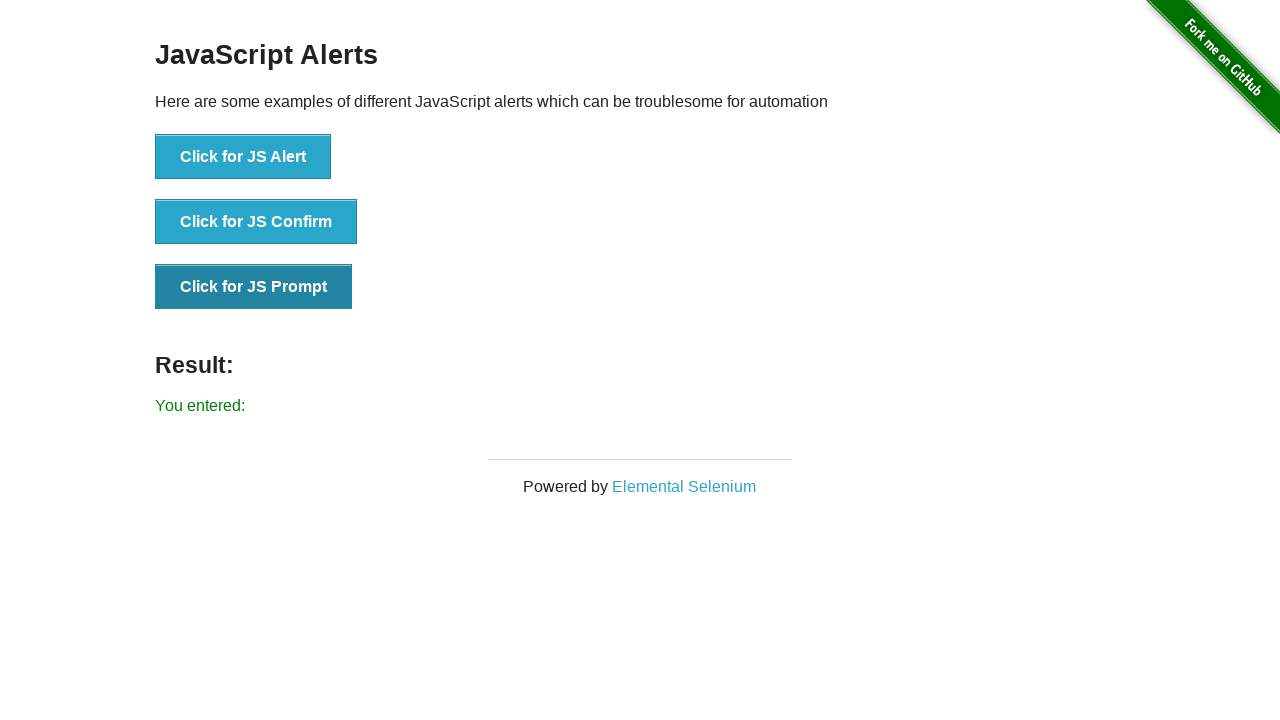